Tests login form validation by entering only username without password, expecting an "Invalid Password" error

Starting URL: https://www.bstackdemo.com/

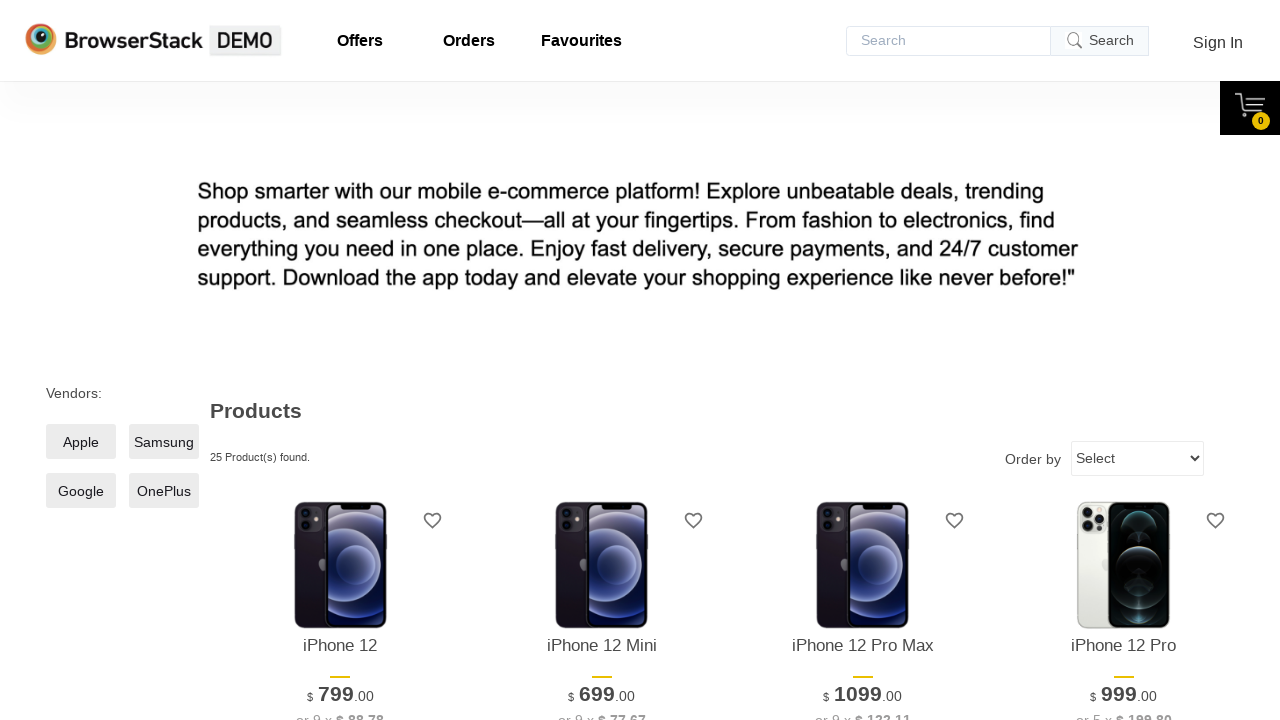

Clicked sign in button to open login modal at (1218, 42) on #signin
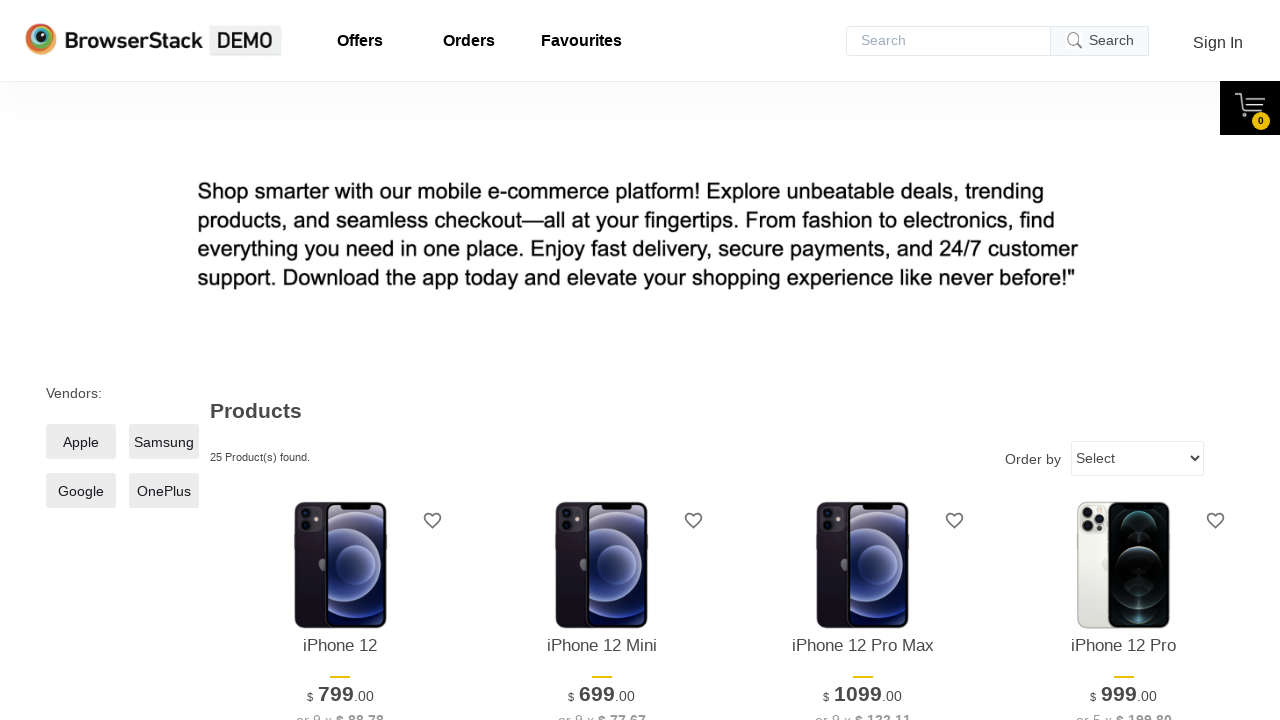

Clicked username dropdown at (640, 390) on #username
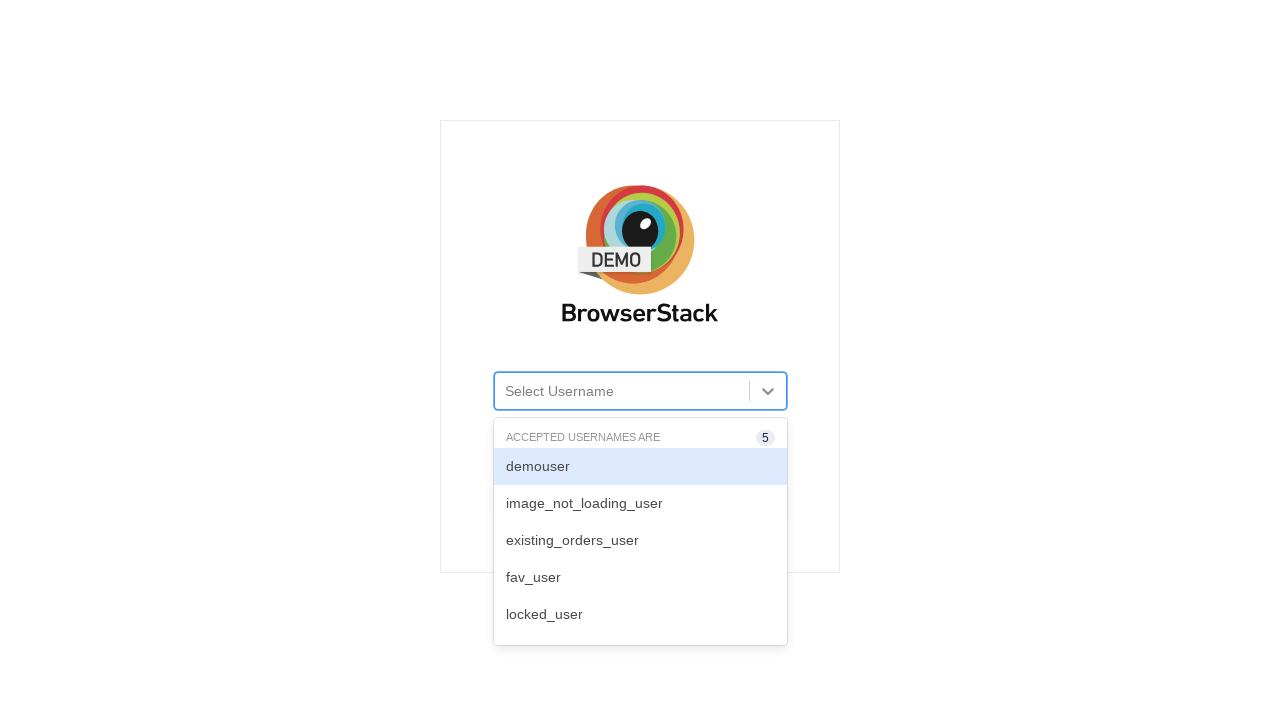

Selected first username option at (640, 467) on #react-select-2-option-0-0
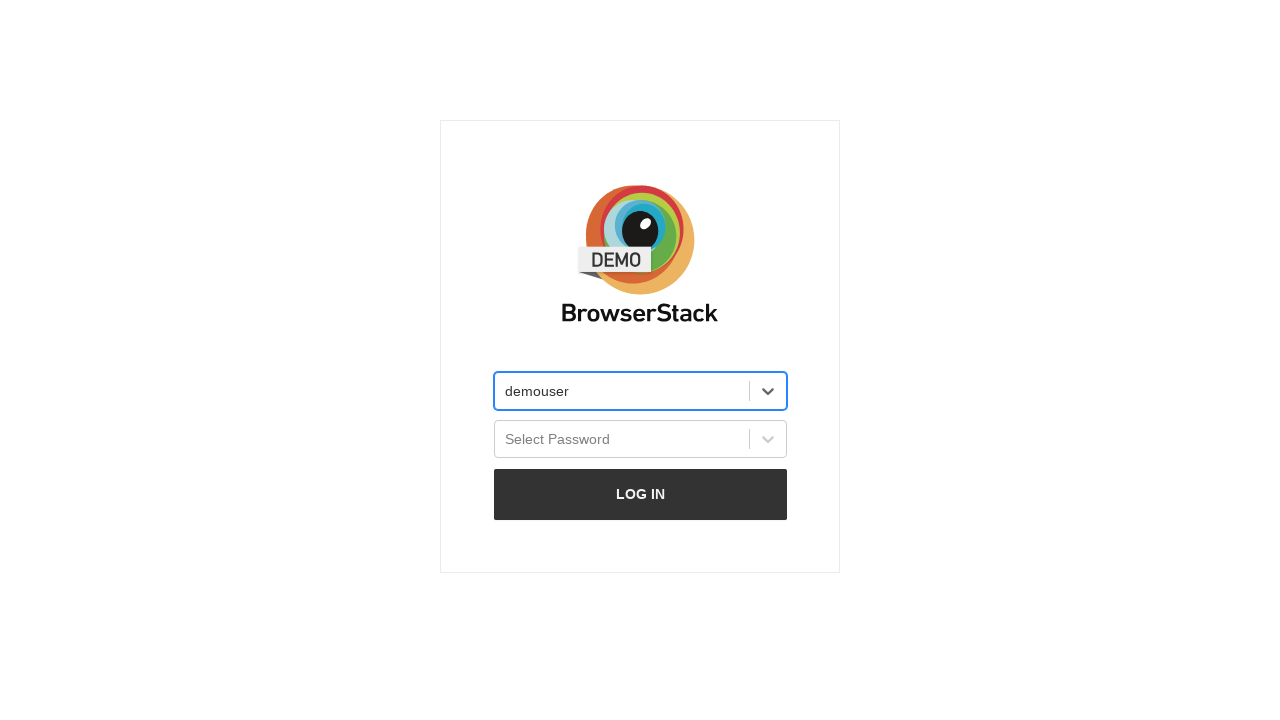

Clicked login button without entering password at (640, 494) on #login-btn
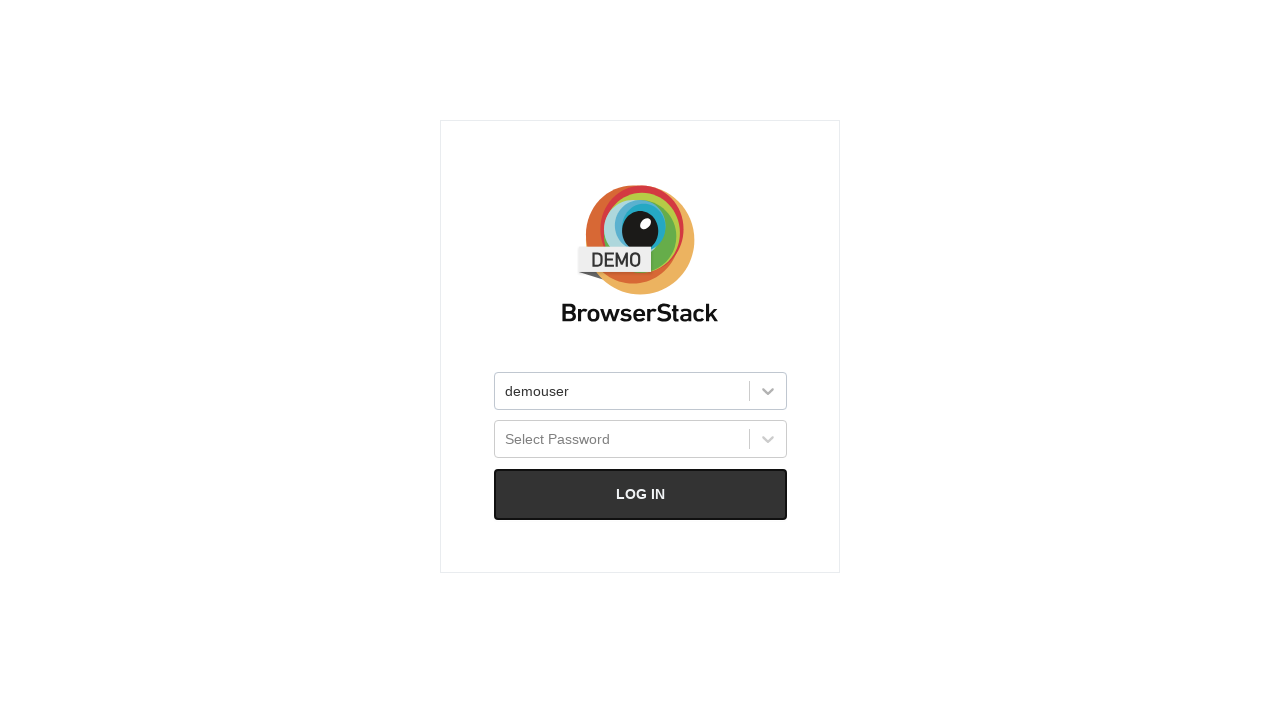

Error message appeared
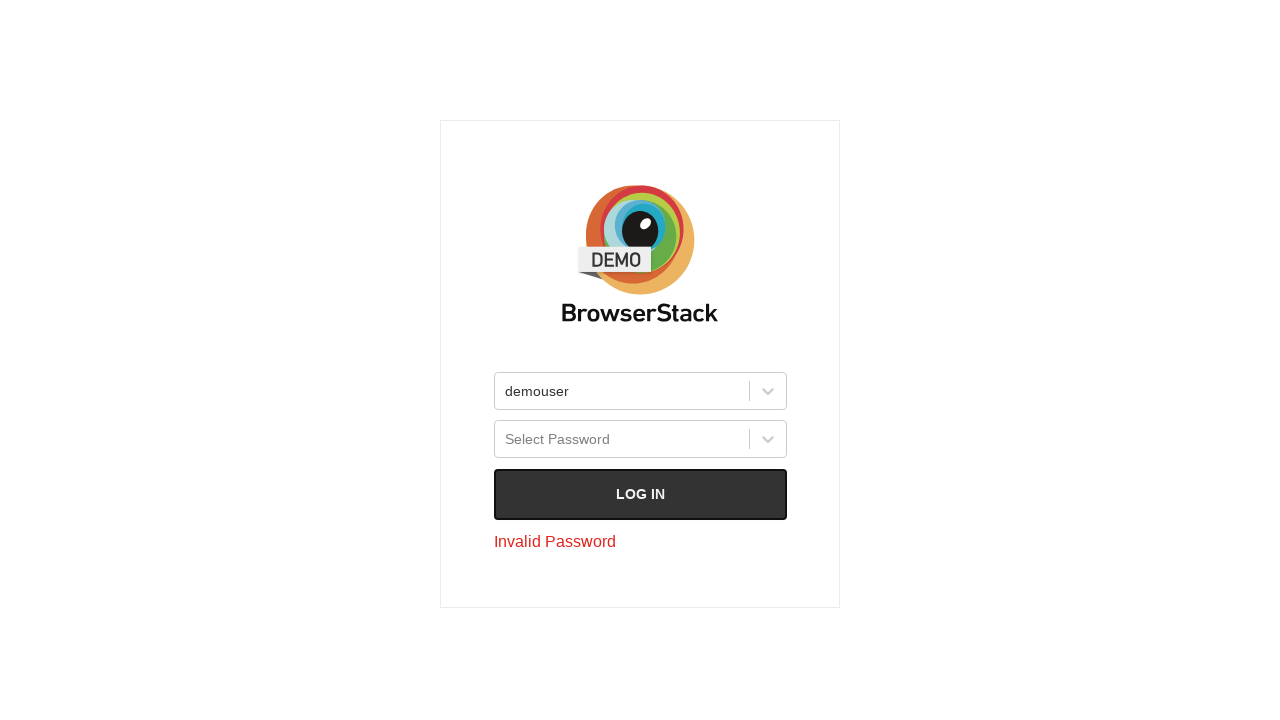

Retrieved error message text
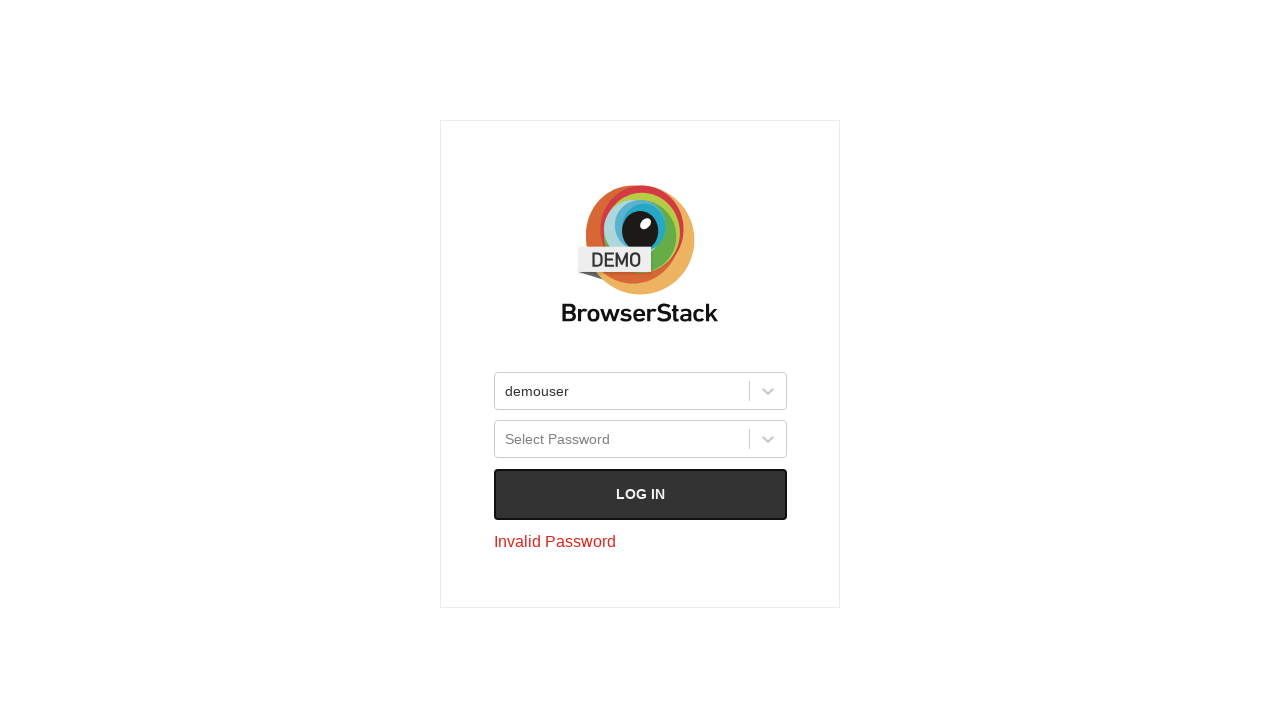

Verified error message is 'Invalid Password'
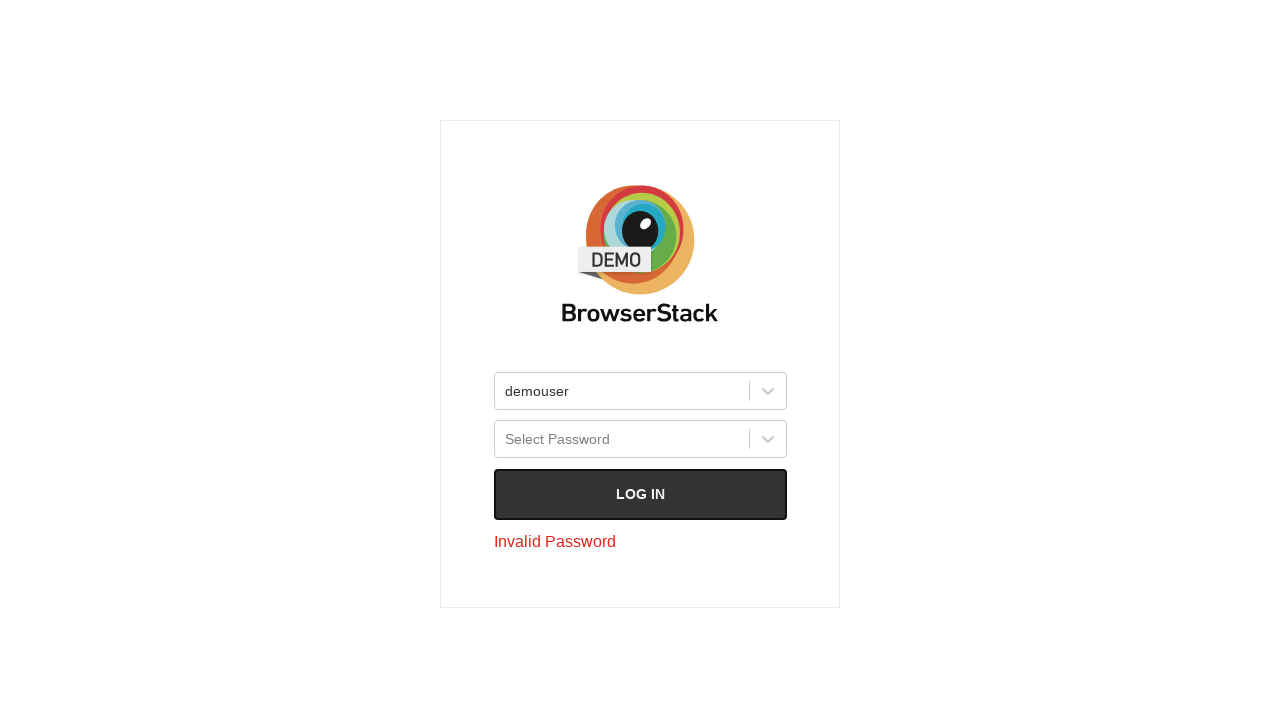

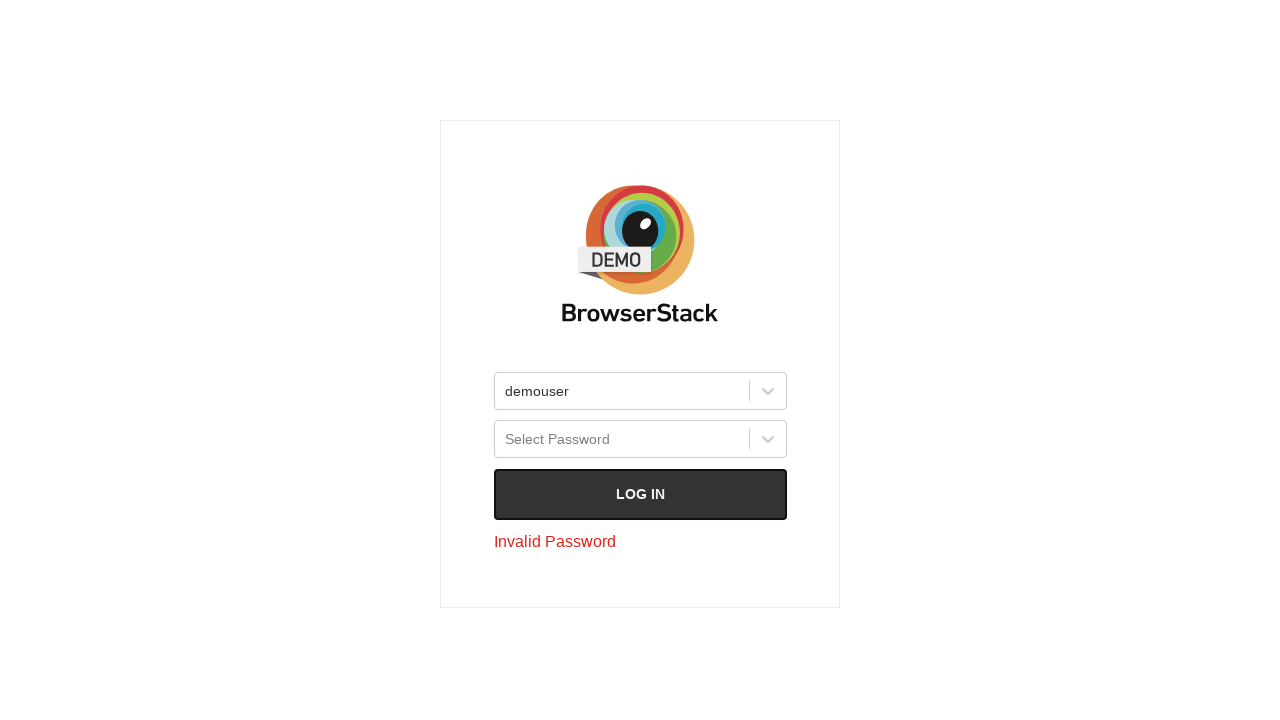